Tests mobile navigation on an Angular demo application by setting mobile viewport dimensions, clicking the navbar toggler icon to expand the menu, and then clicking the Library link.

Starting URL: https://rahulshettyacademy.com/angularAppdemo/

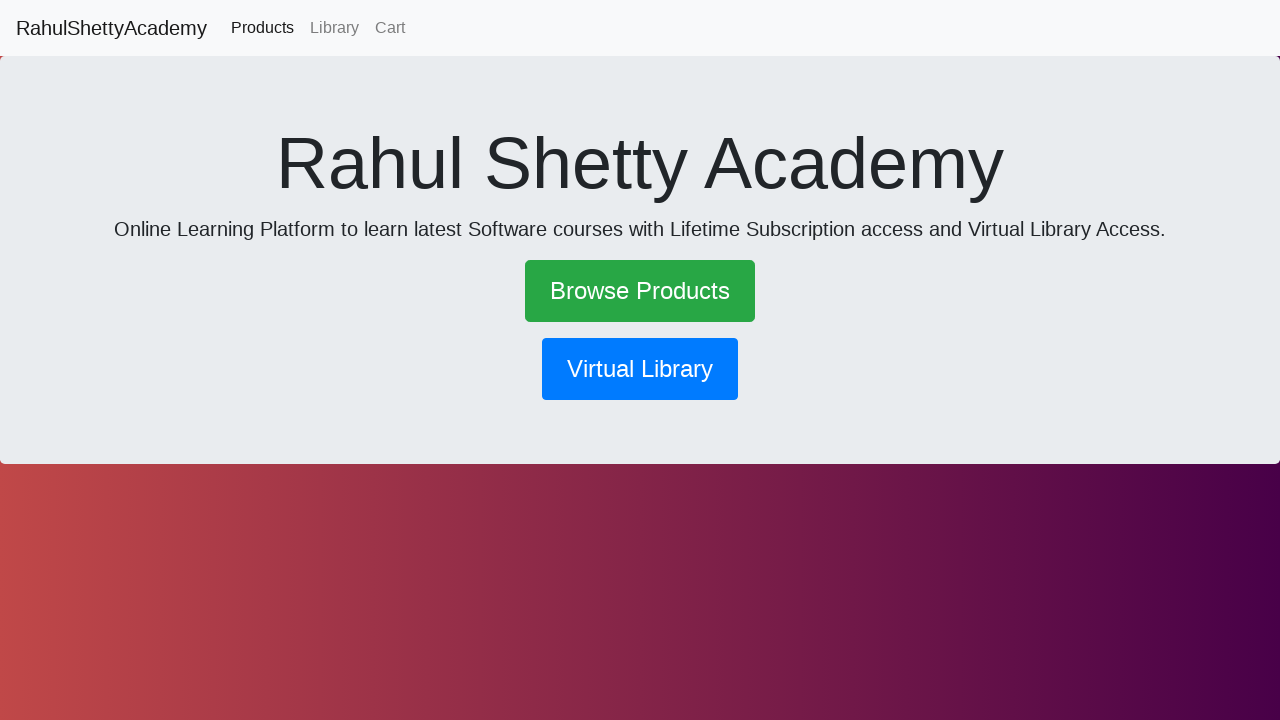

Navigated to Angular demo application
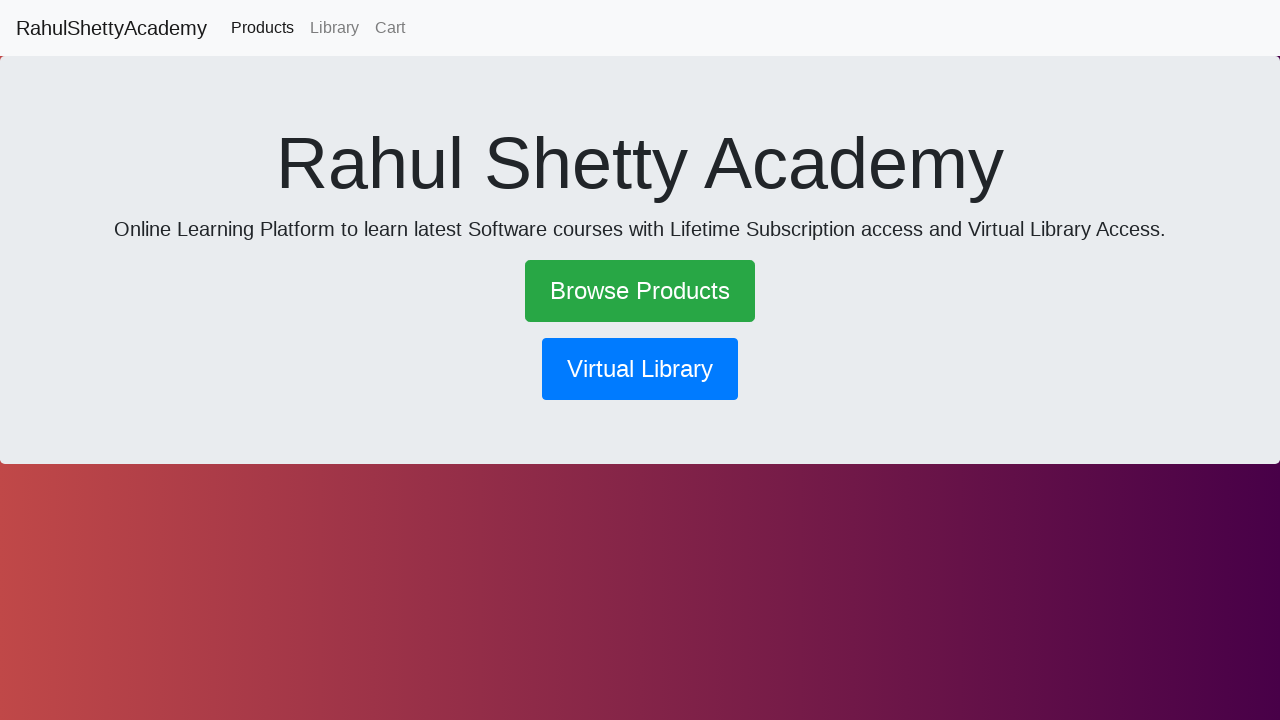

Set mobile viewport dimensions to 375x667
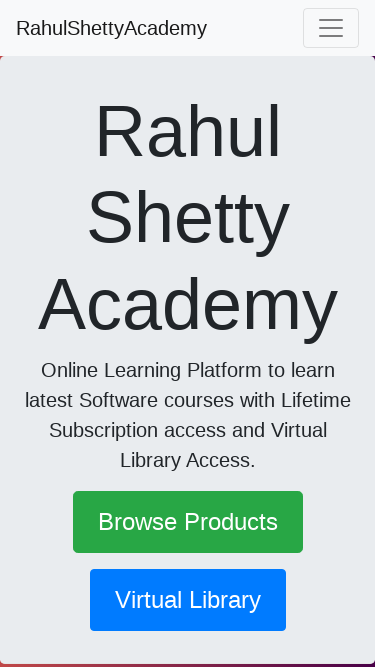

Clicked navbar toggler icon to expand mobile menu at (331, 28) on .navbar-toggler-icon
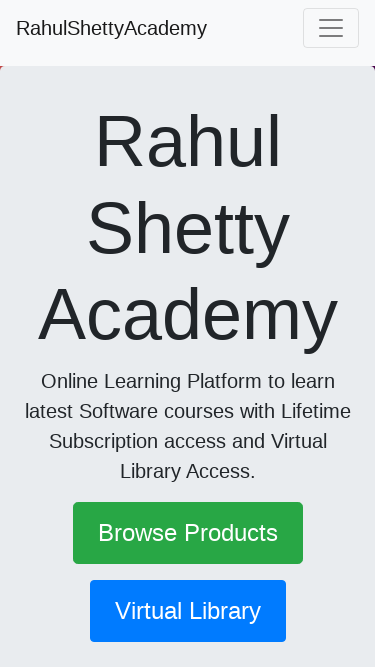

Waited for menu animation to complete
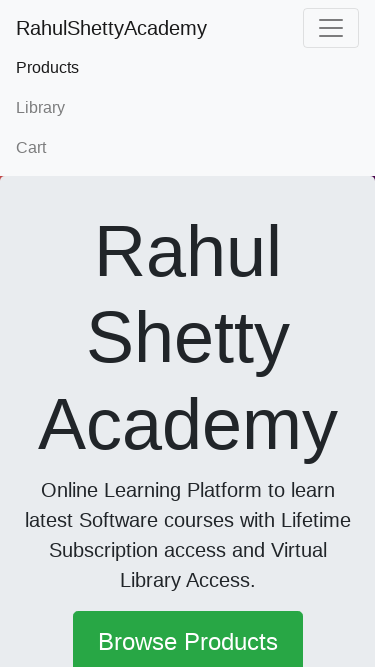

Clicked Library link in mobile menu at (188, 108) on text=Library
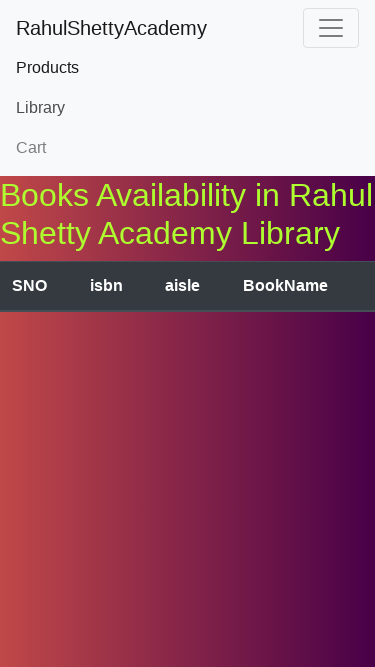

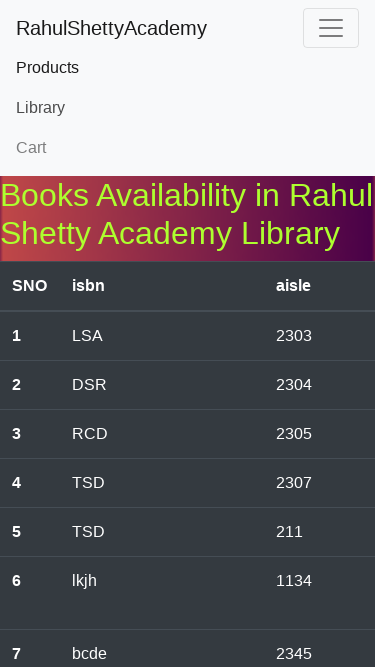